Tests clicking on a button and verifying the displayed result text changes to confirm the button was clicked

Starting URL: https://practice.cydeo.com/multiple_buttons

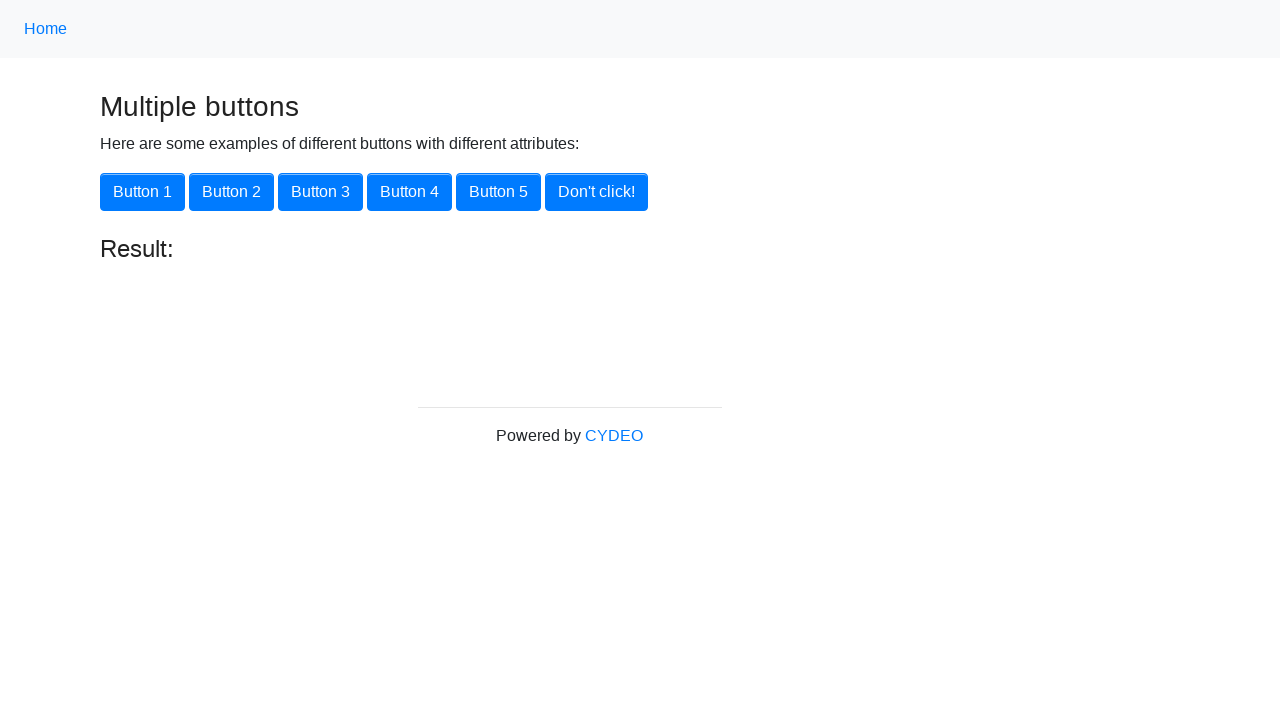

Clicked on Button 1 using xpath locator at (142, 192) on xpath=//button[@onclick='button1()']
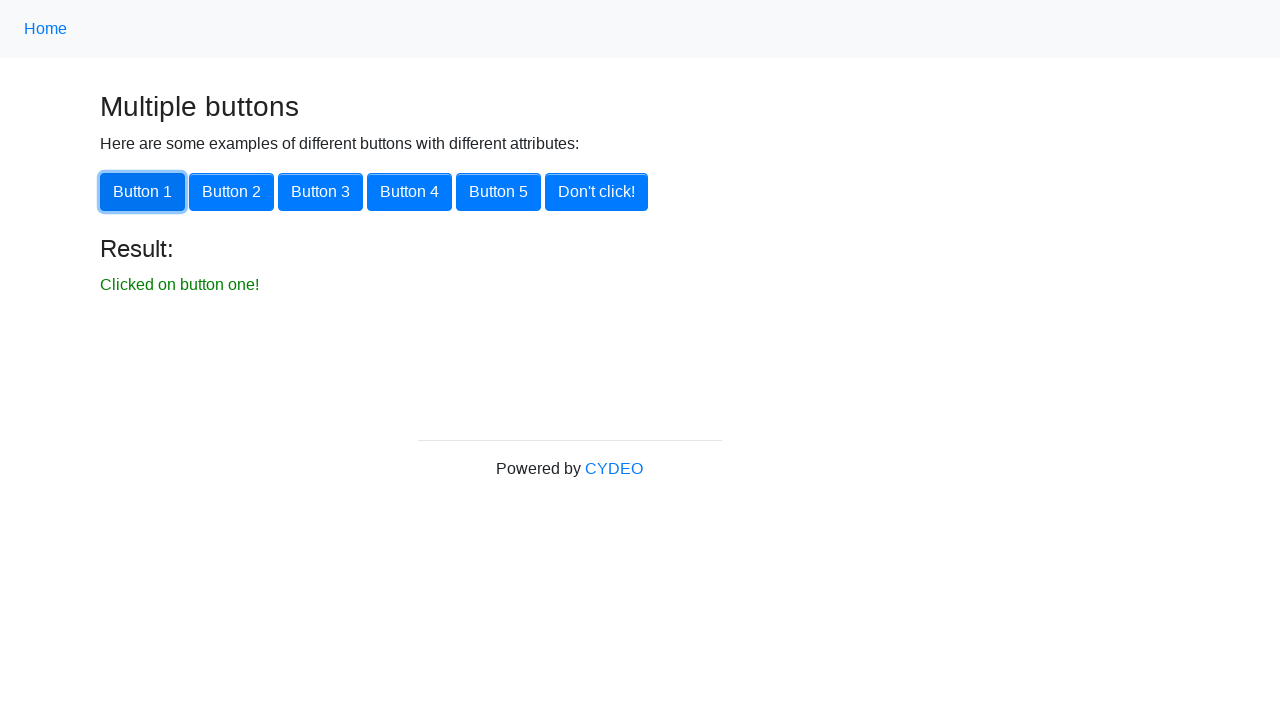

Result text element appeared after button click
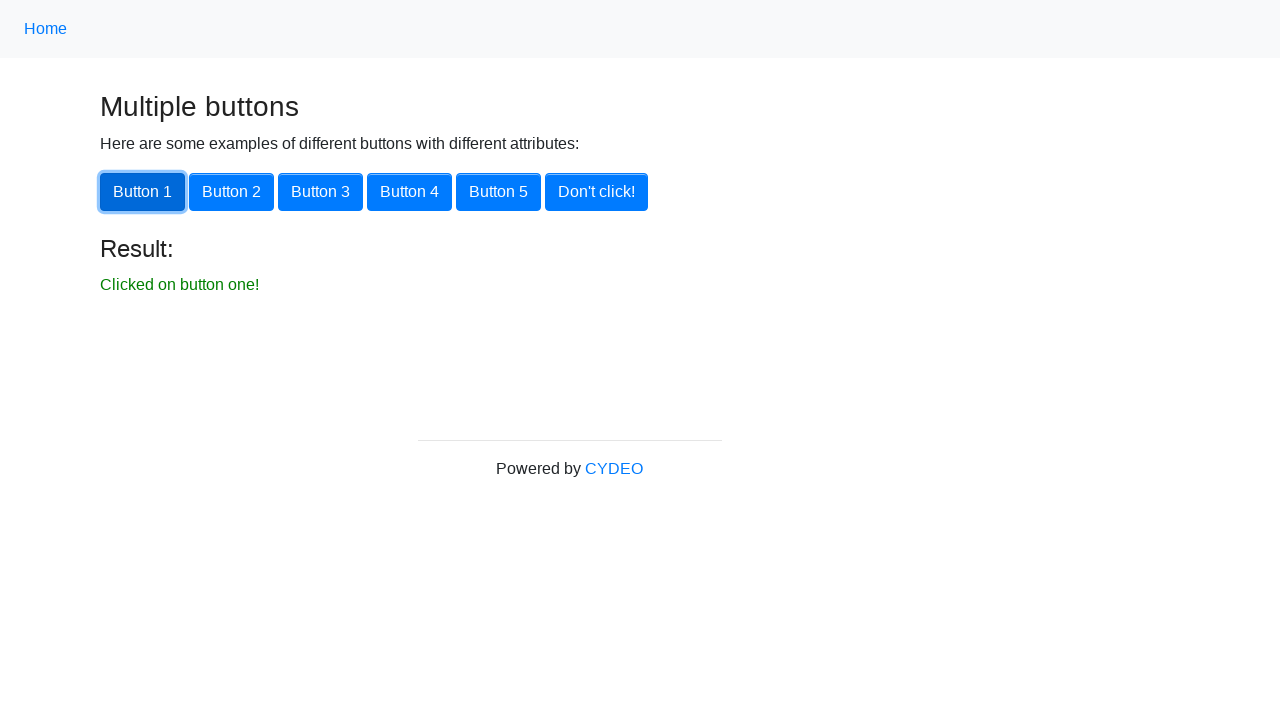

Retrieved result text: 'Clicked on button one!'
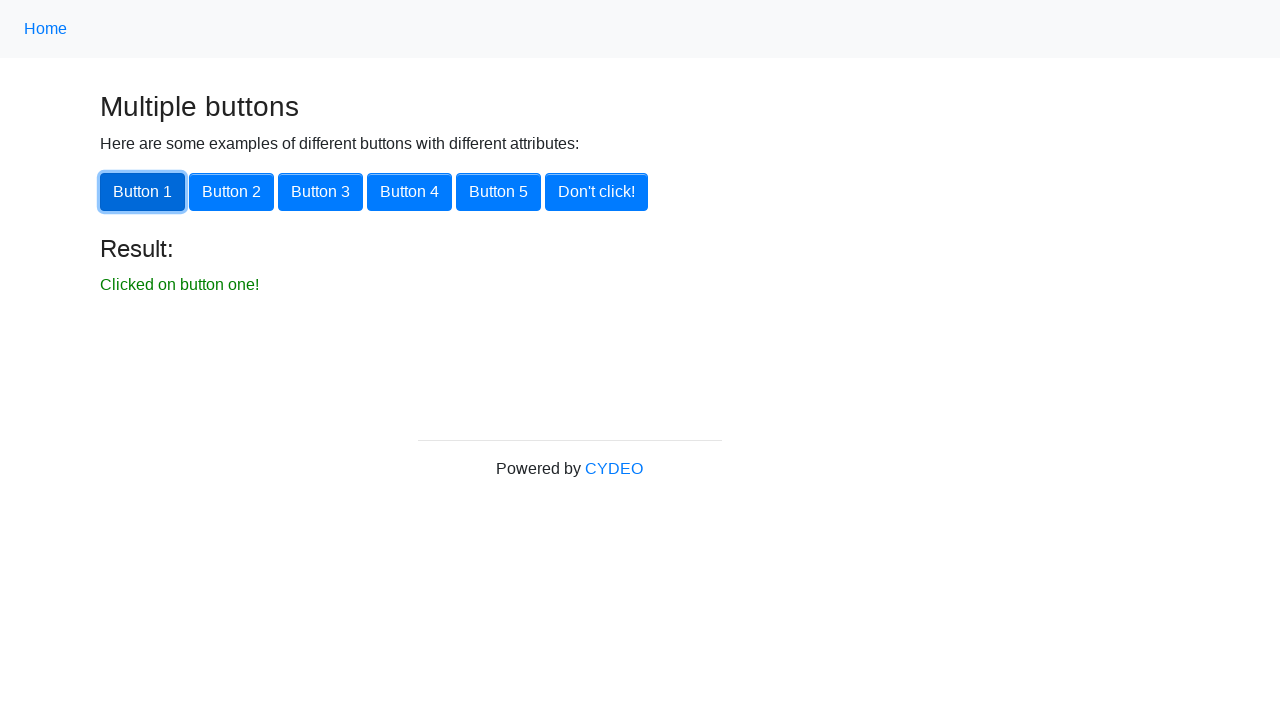

Assertion passed: result text matches expected value
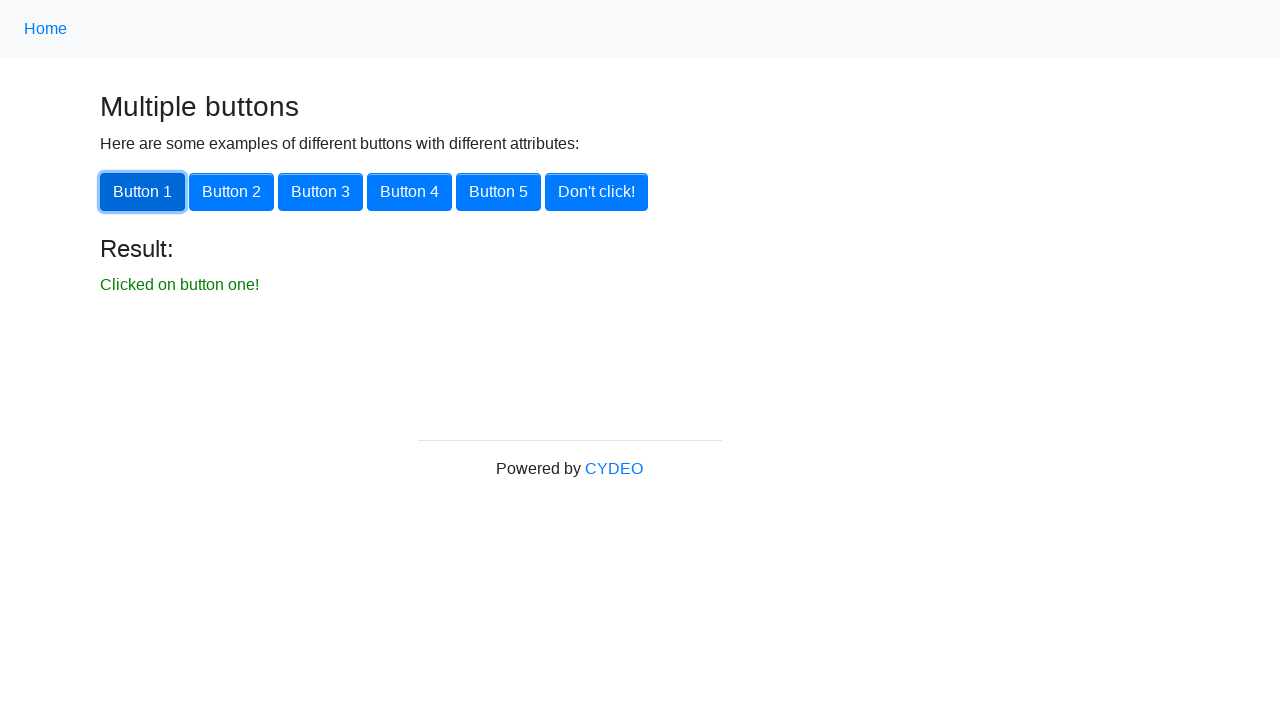

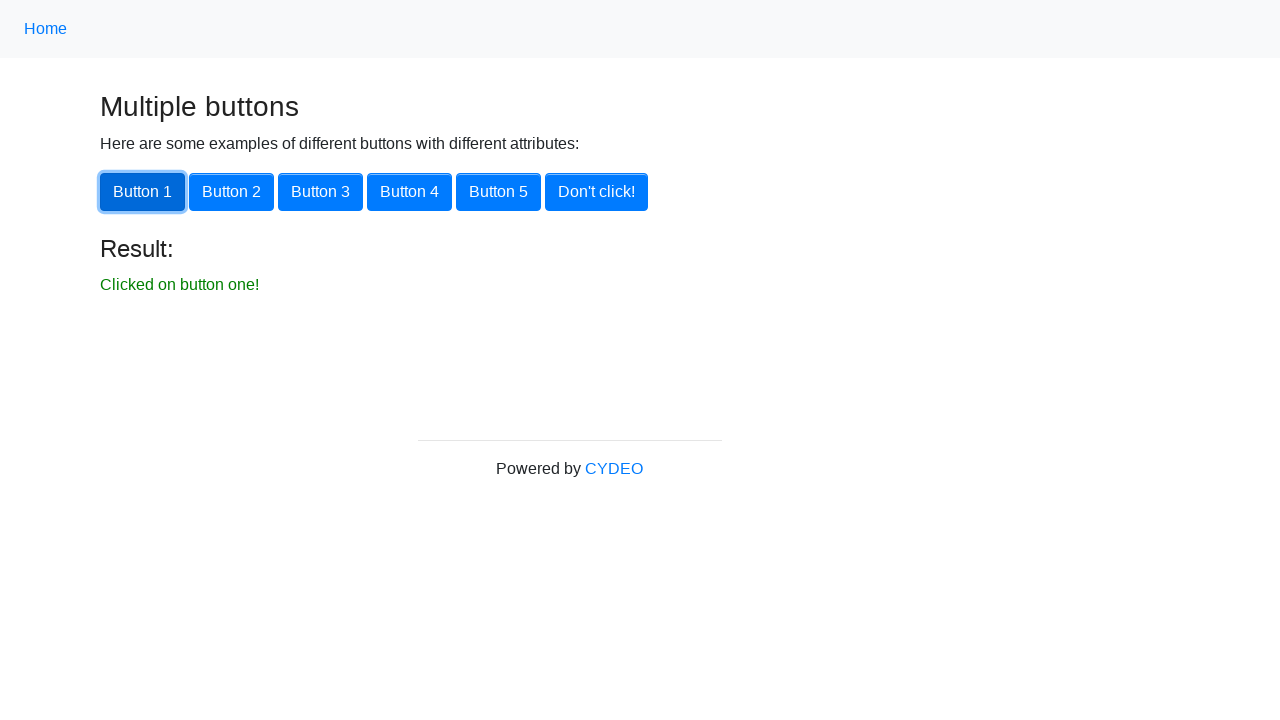